Navigates to Entry Ad page, closes the modal, and verifies it is no longer visible

Starting URL: https://the-internet.herokuapp.com/

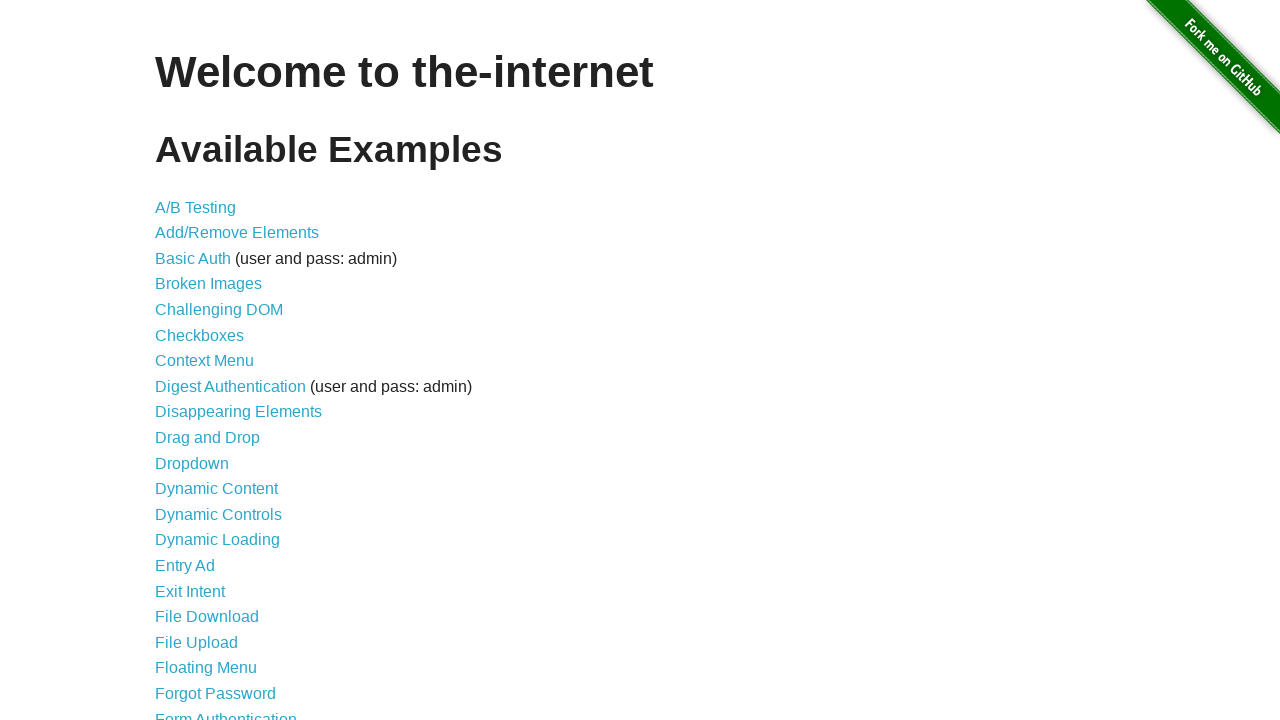

Clicked Entry Ad link to navigate to Entry Ad page at (185, 566) on internal:role=link[name="Entry Ad"i]
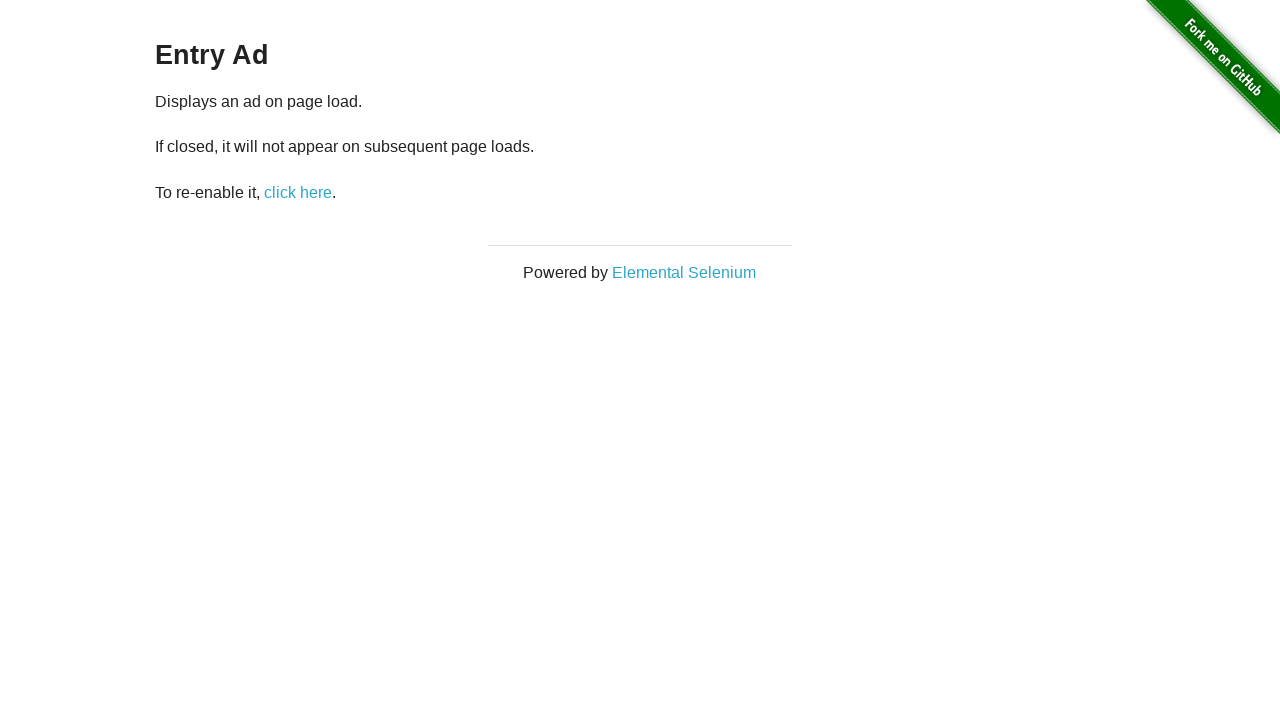

Clicked Close button to close the modal at (640, 527) on internal:text="Close"s
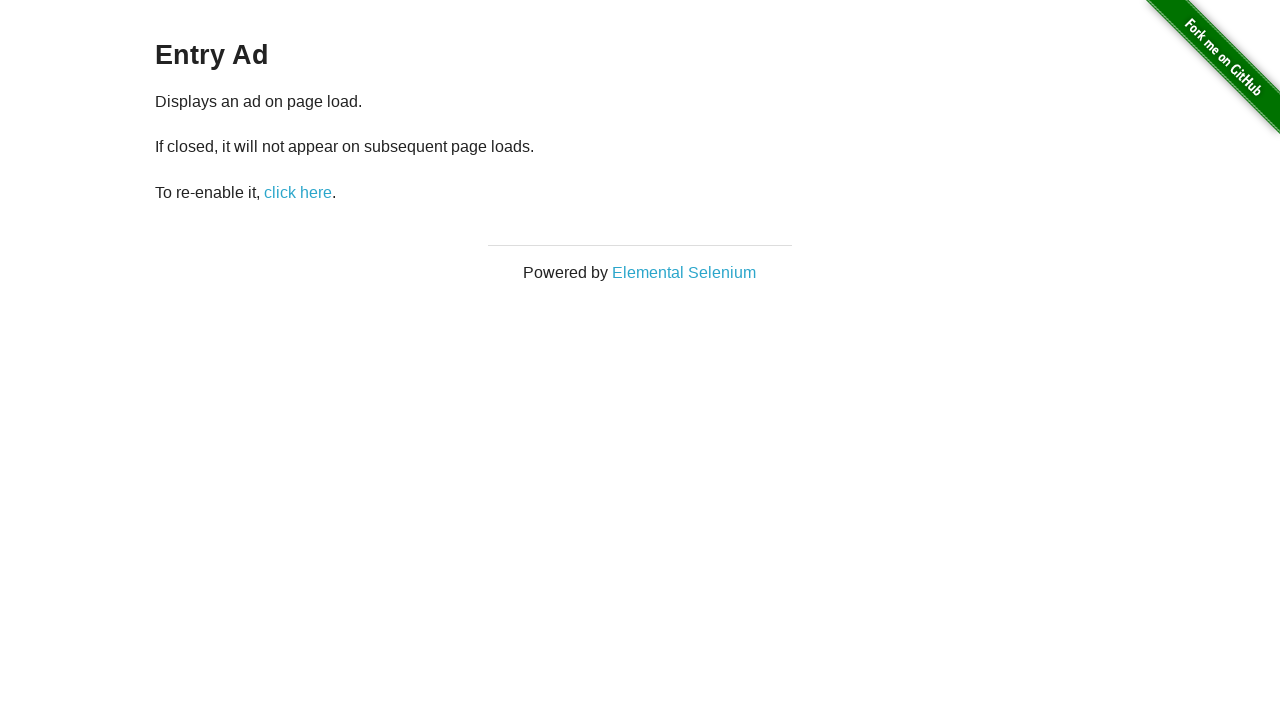

Verified modal heading is no longer visible
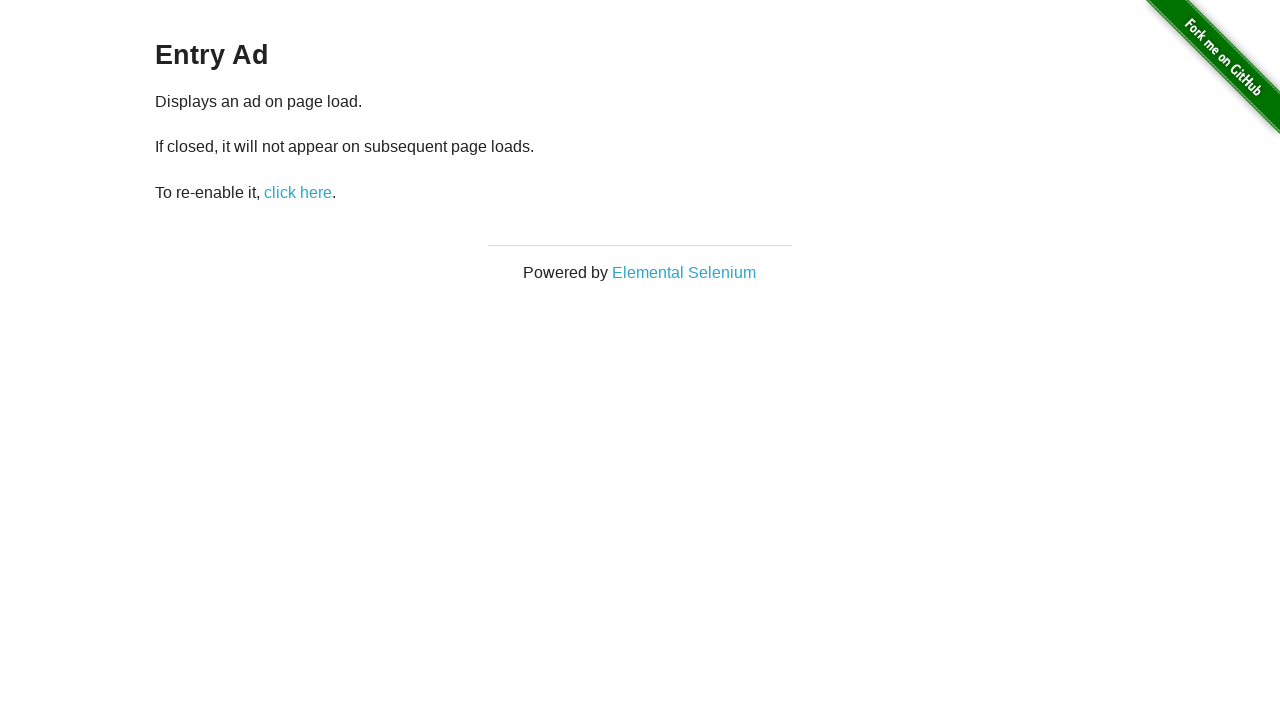

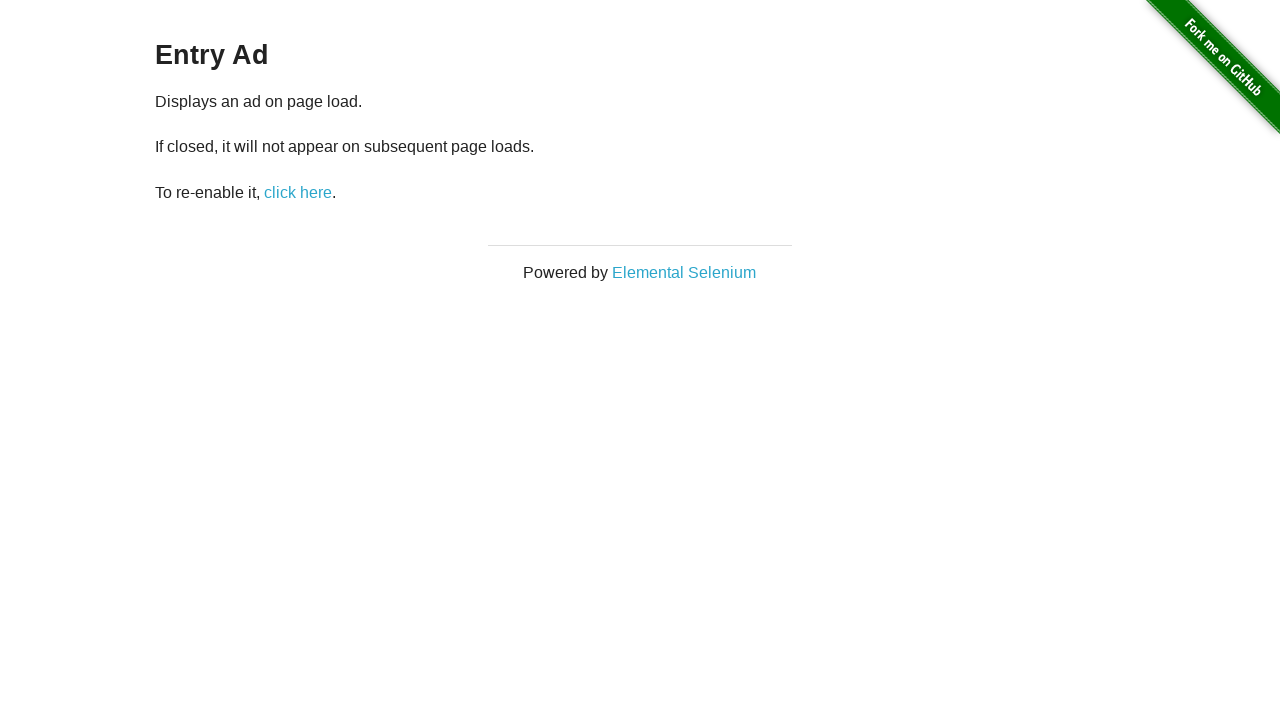